Navigates to the Reebok India website and loads the homepage. This is a minimal test that only verifies the page can be loaded.

Starting URL: https://reebok.abfrl.in/

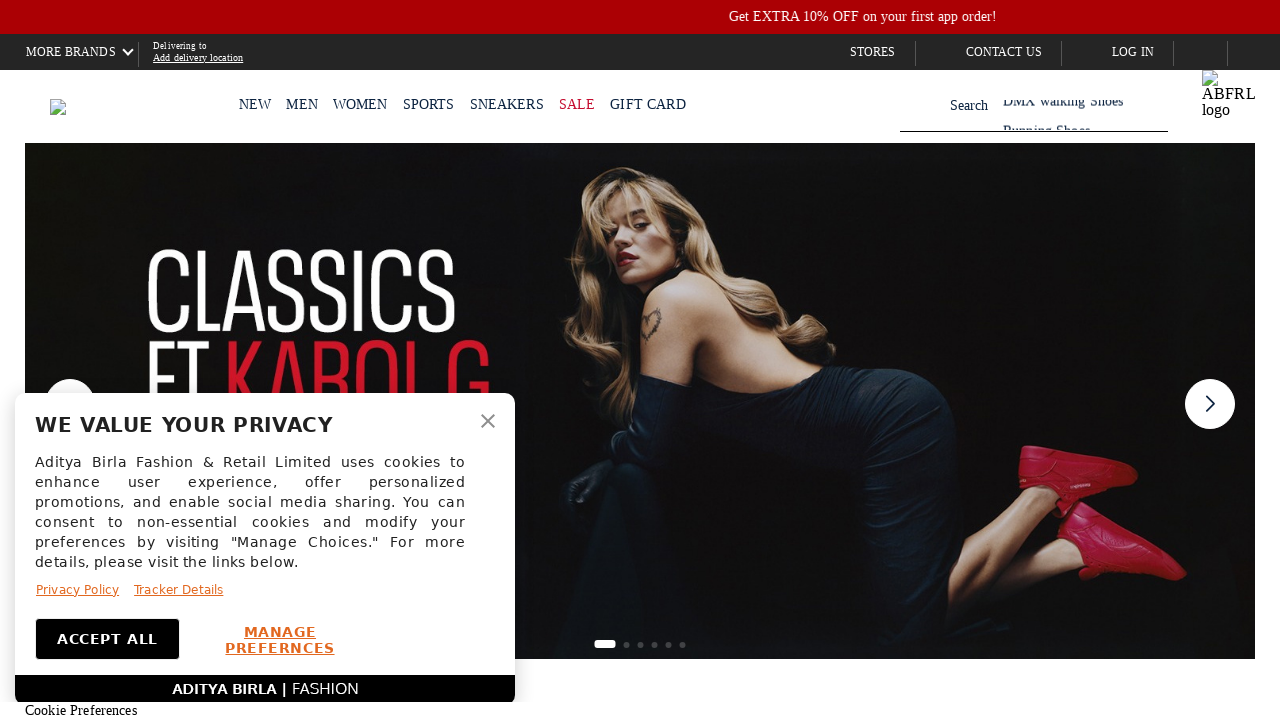

Waited for page DOM to fully load
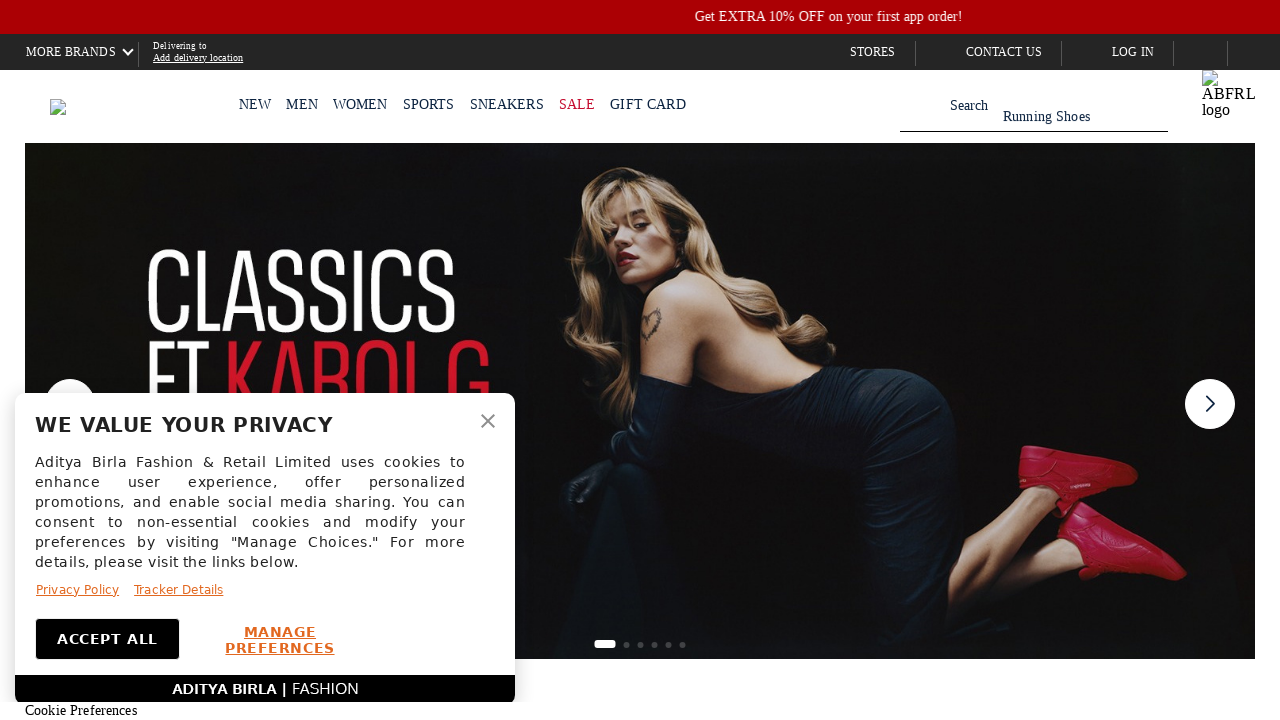

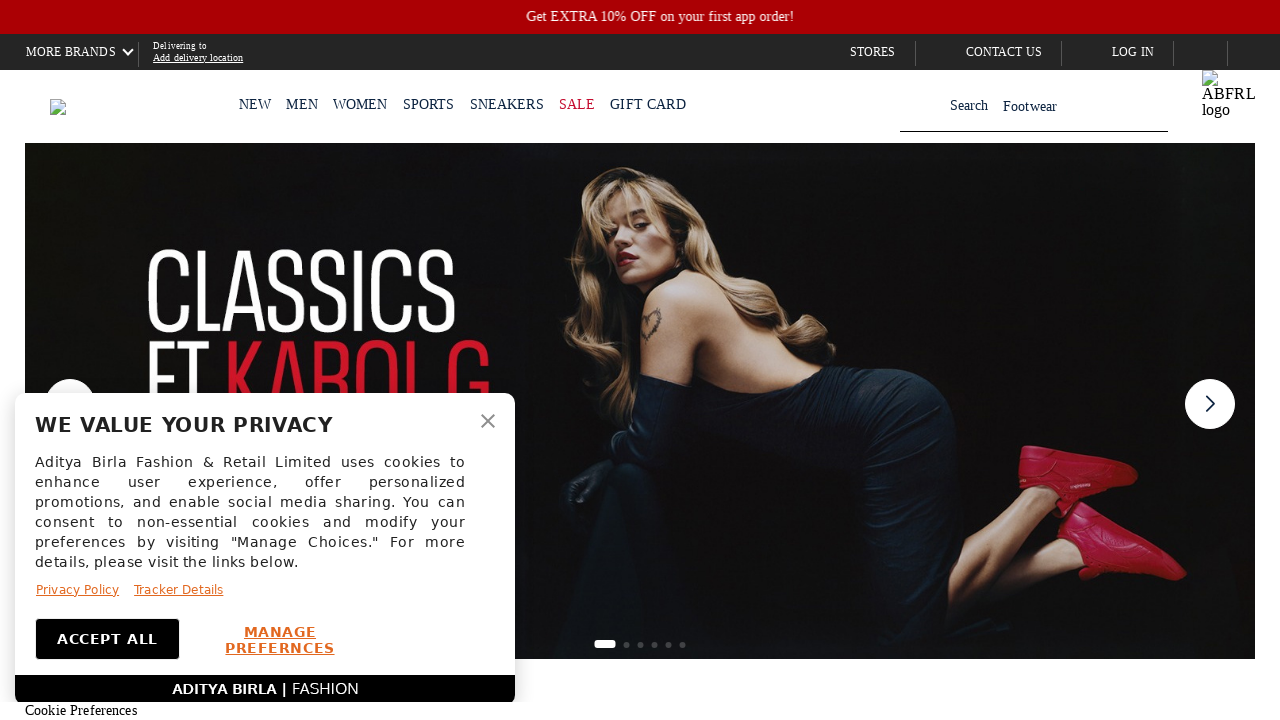